Solves a math problem by reading two numbers from the page, calculating their sum, and selecting the result from a dropdown menu

Starting URL: https://suninjuly.github.io/selects1.html

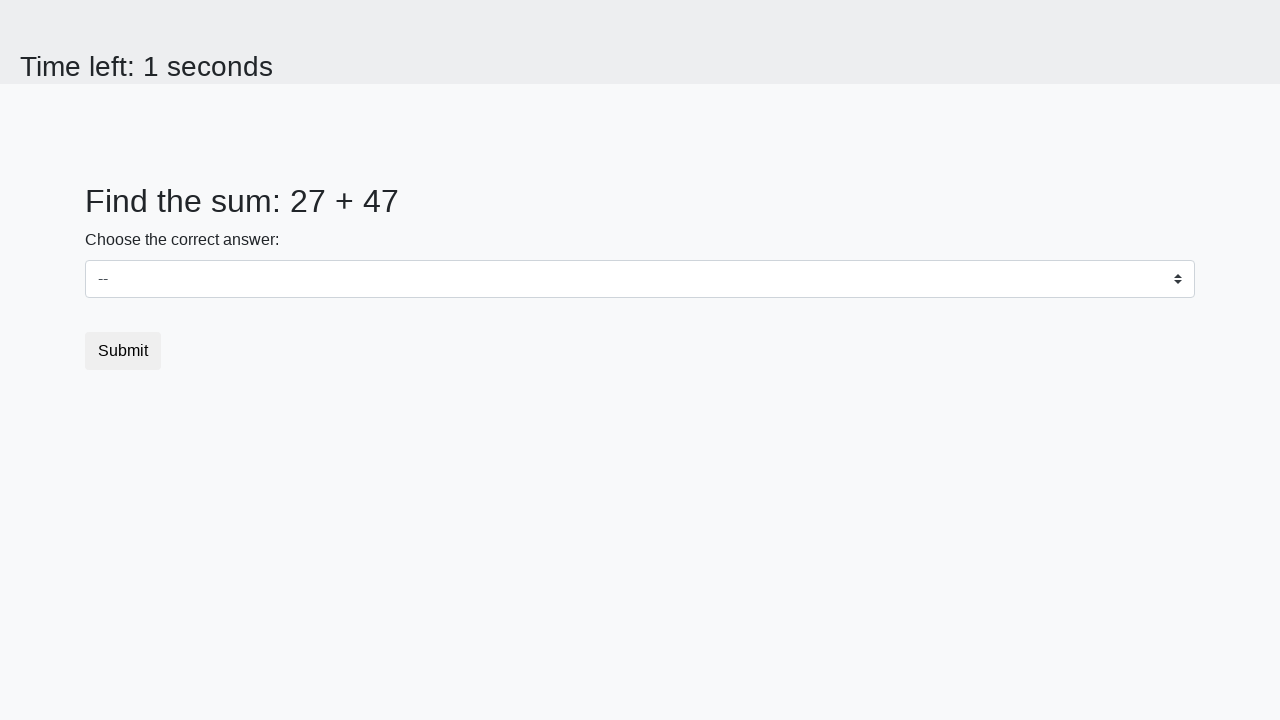

Navigated to the math problem page
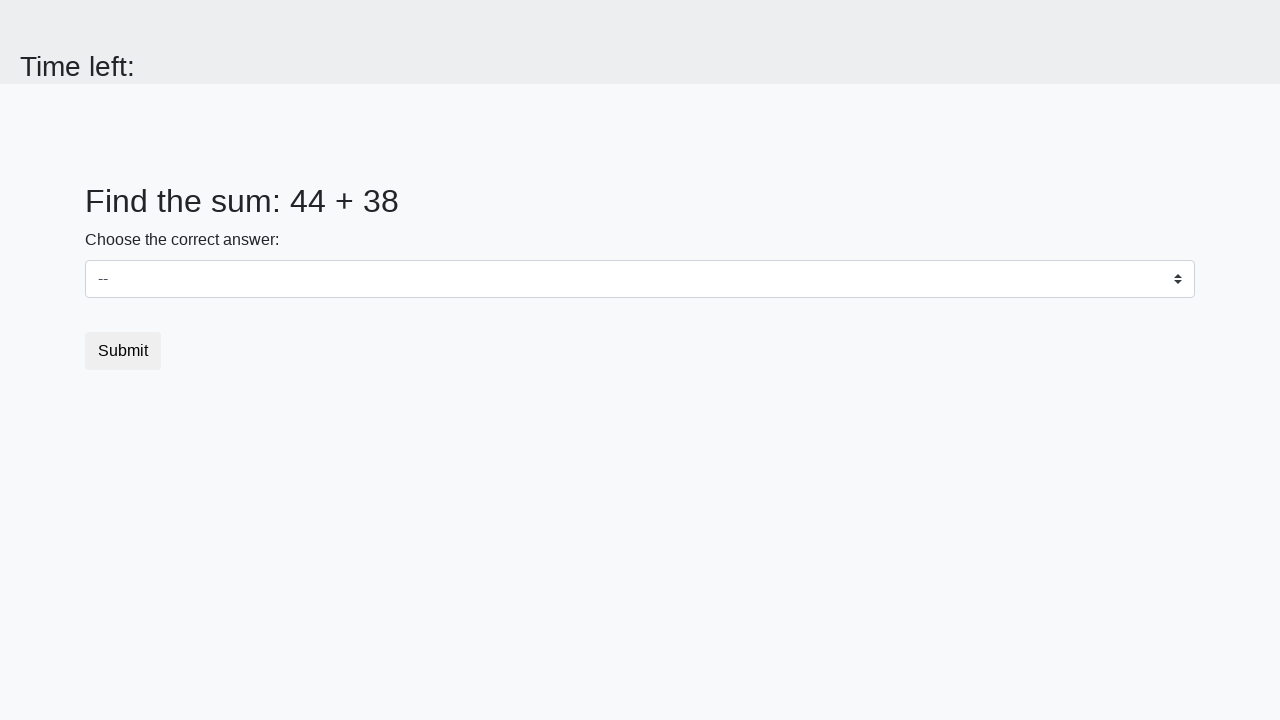

Read first number from the page
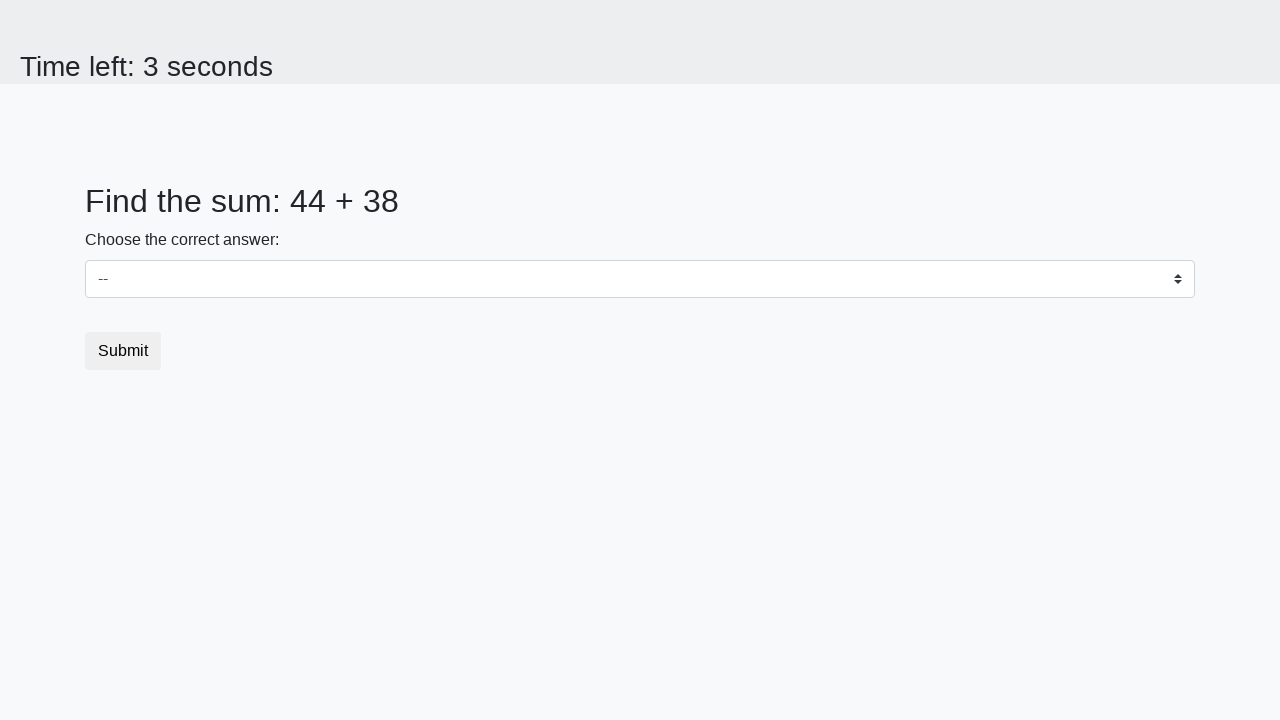

Read second number from the page
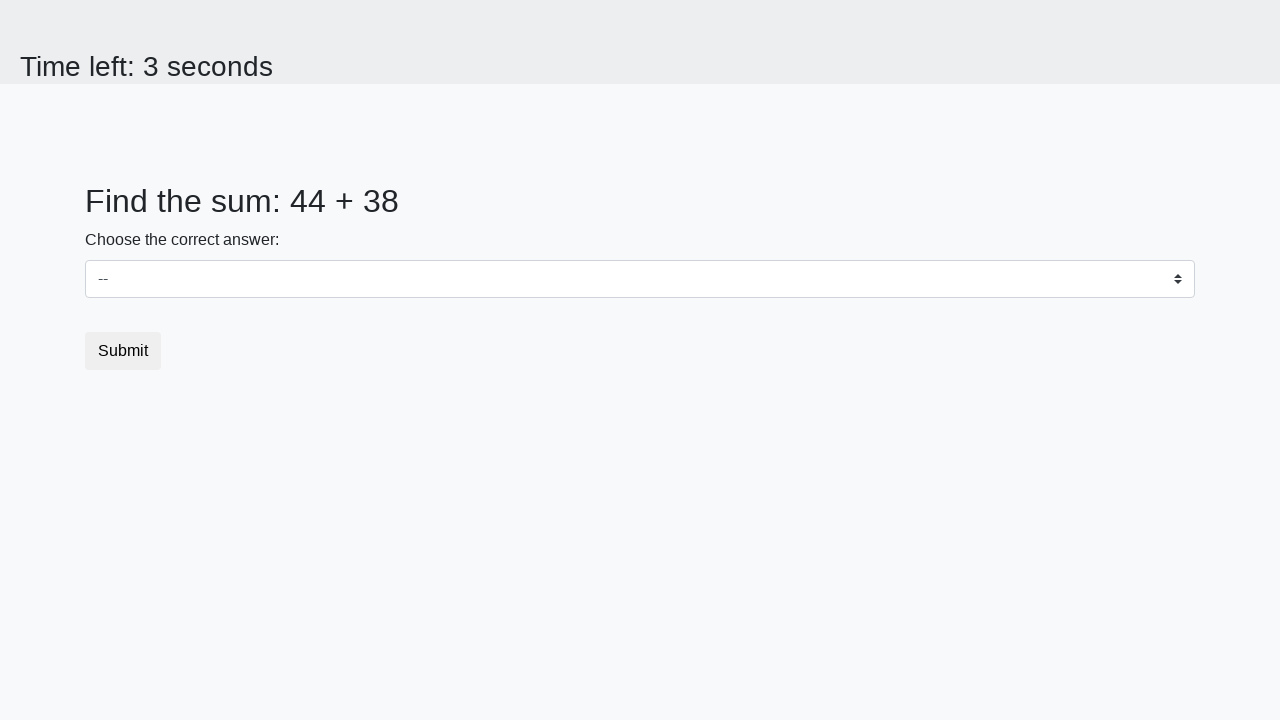

Calculated sum: 44 + 38 = 82
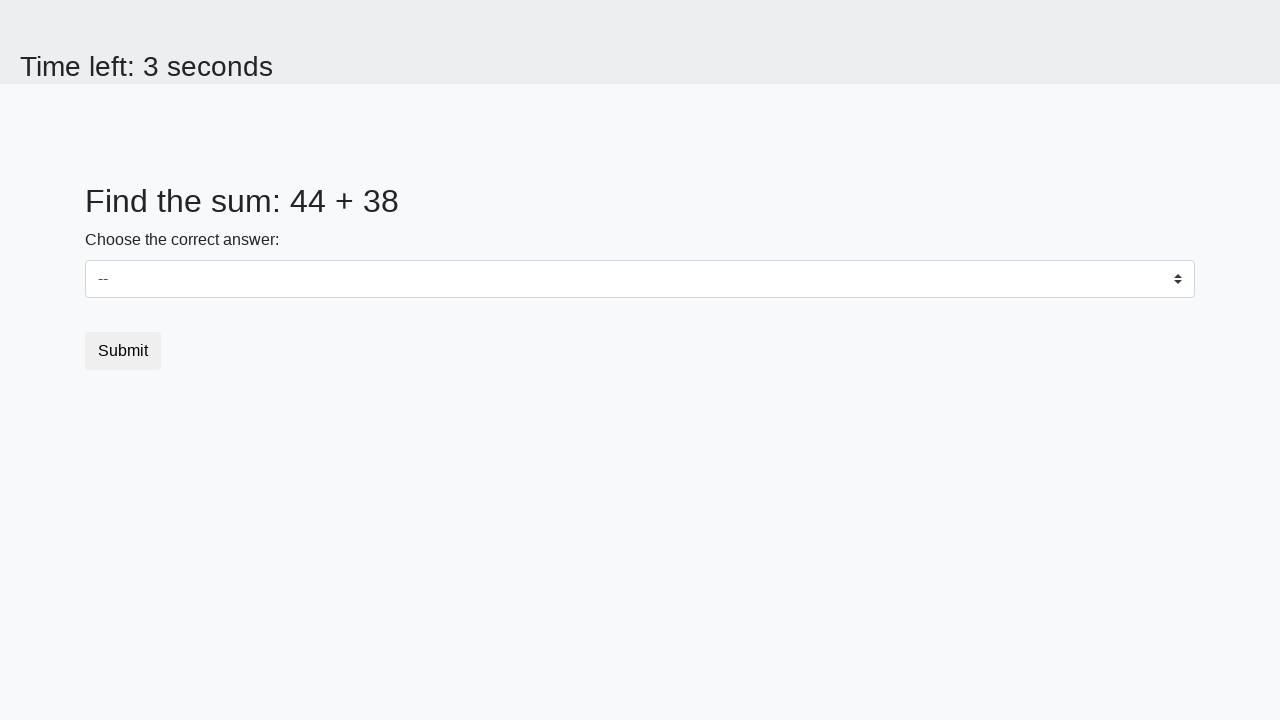

Selected 82 from the dropdown menu on #dropdown
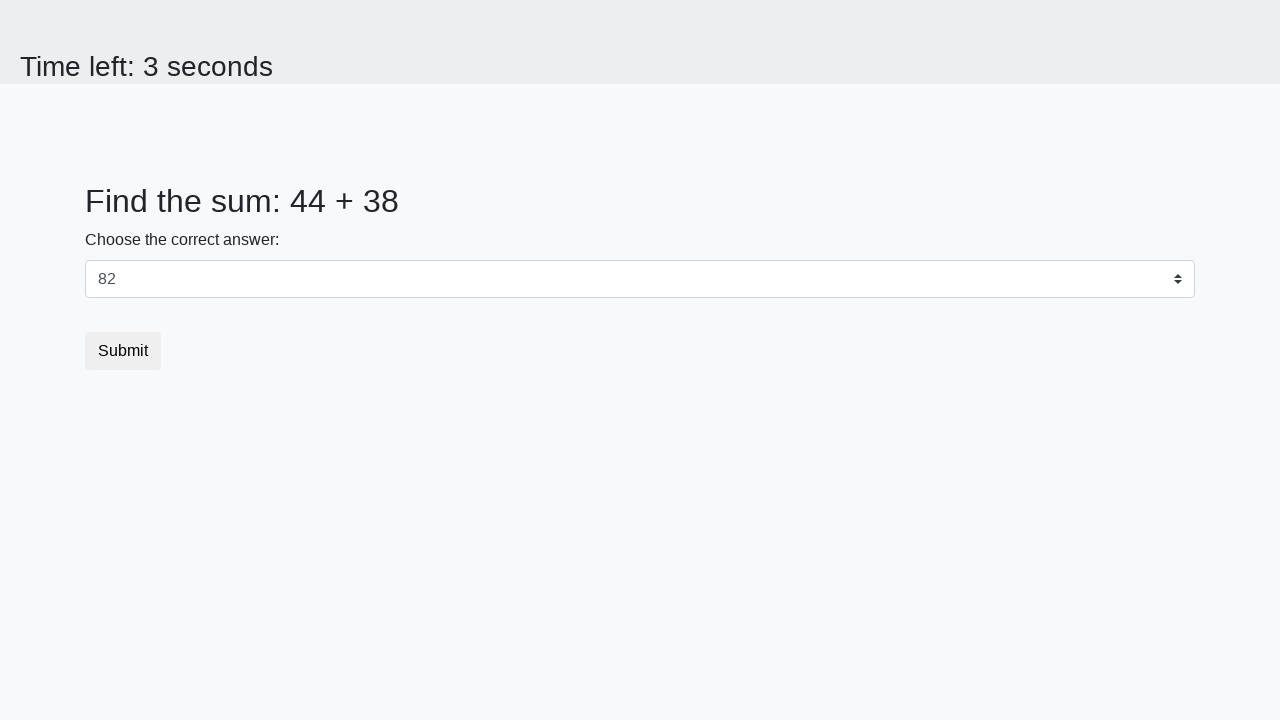

Clicked the submit button at (123, 351) on button
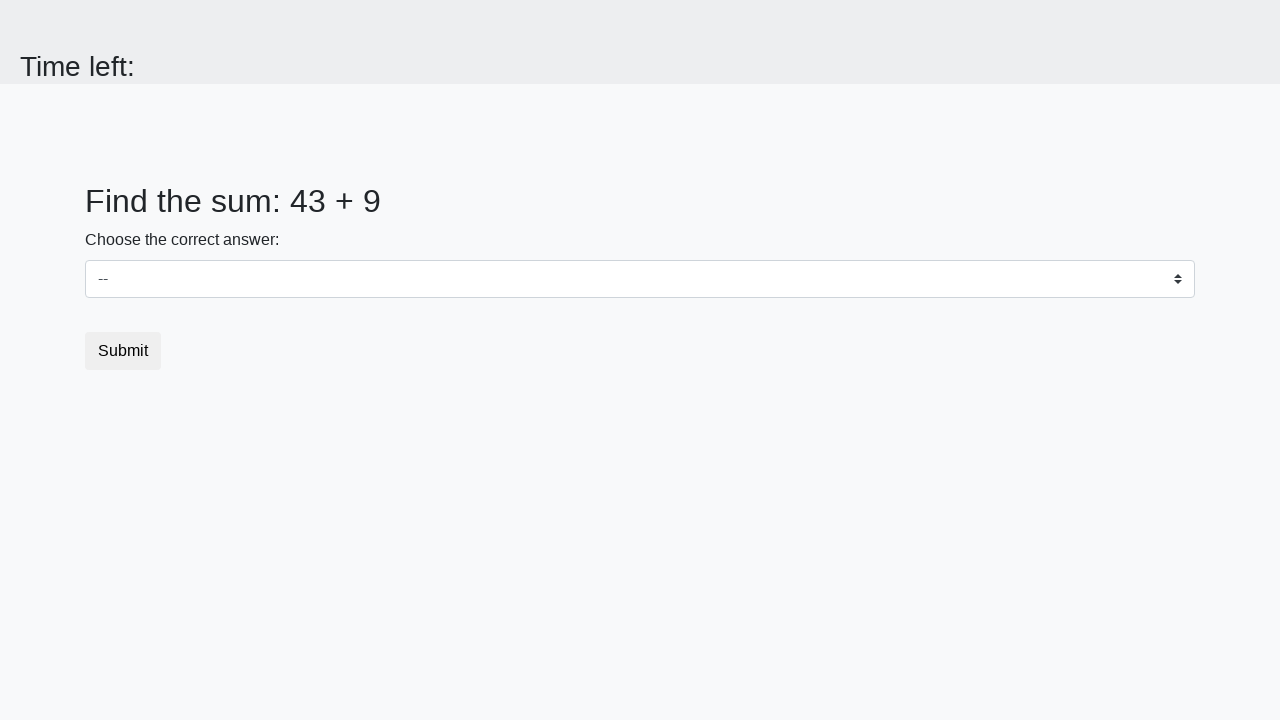

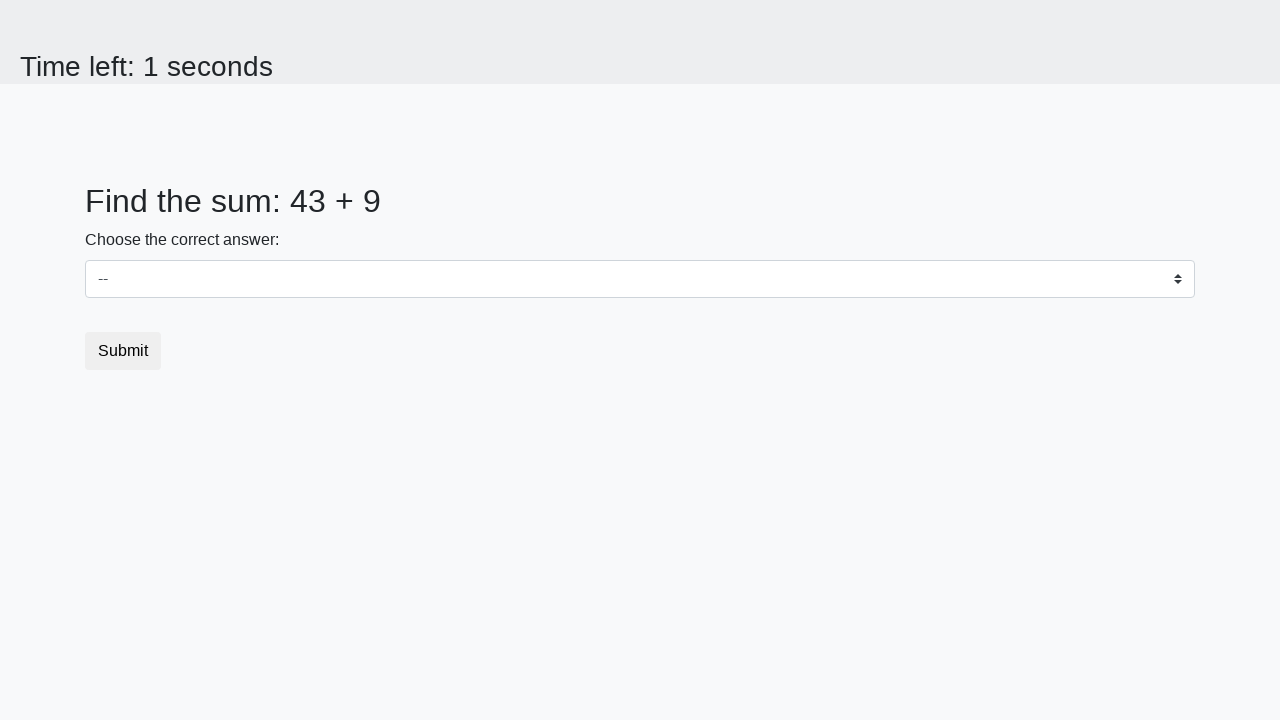